Tests the NTU course schedule search functionality by filling in course code, selecting course type, and submitting the search form

Starting URL: https://wish.wis.ntu.edu.sg/webexe/owa/aus_schedule.main

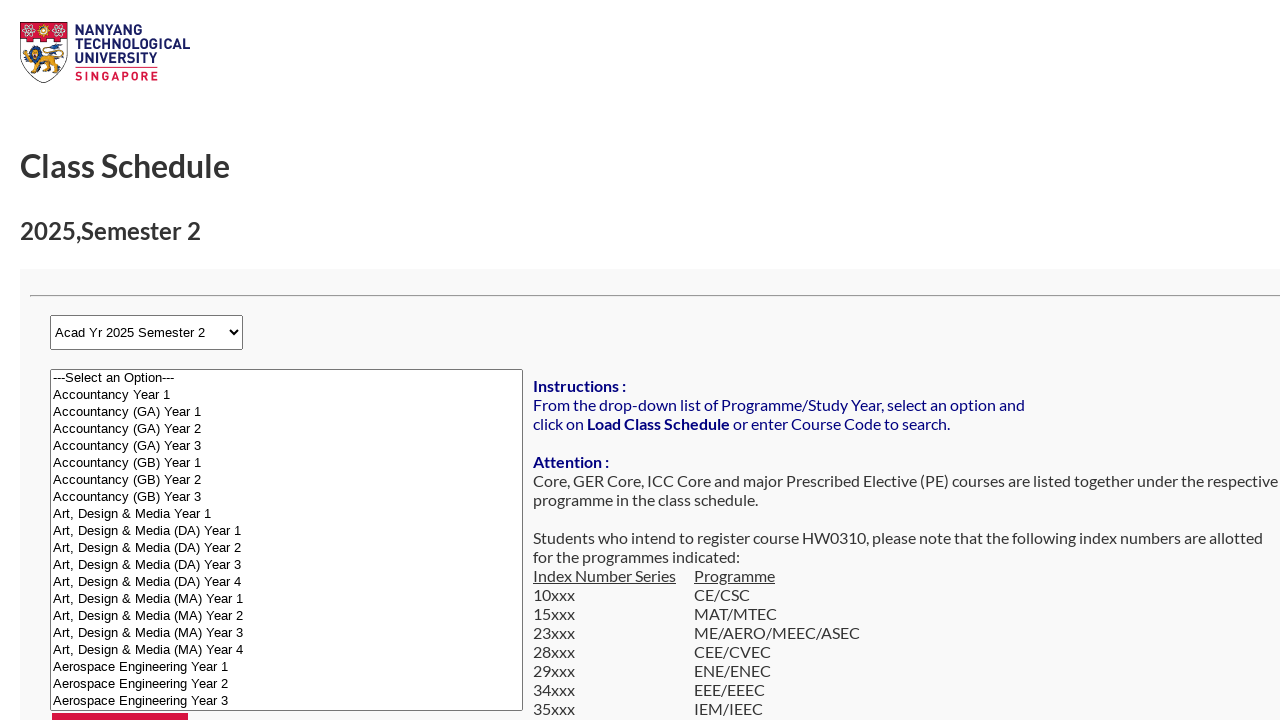

Filled course code field with 'CZ3007' on input[name='r_subj_code']
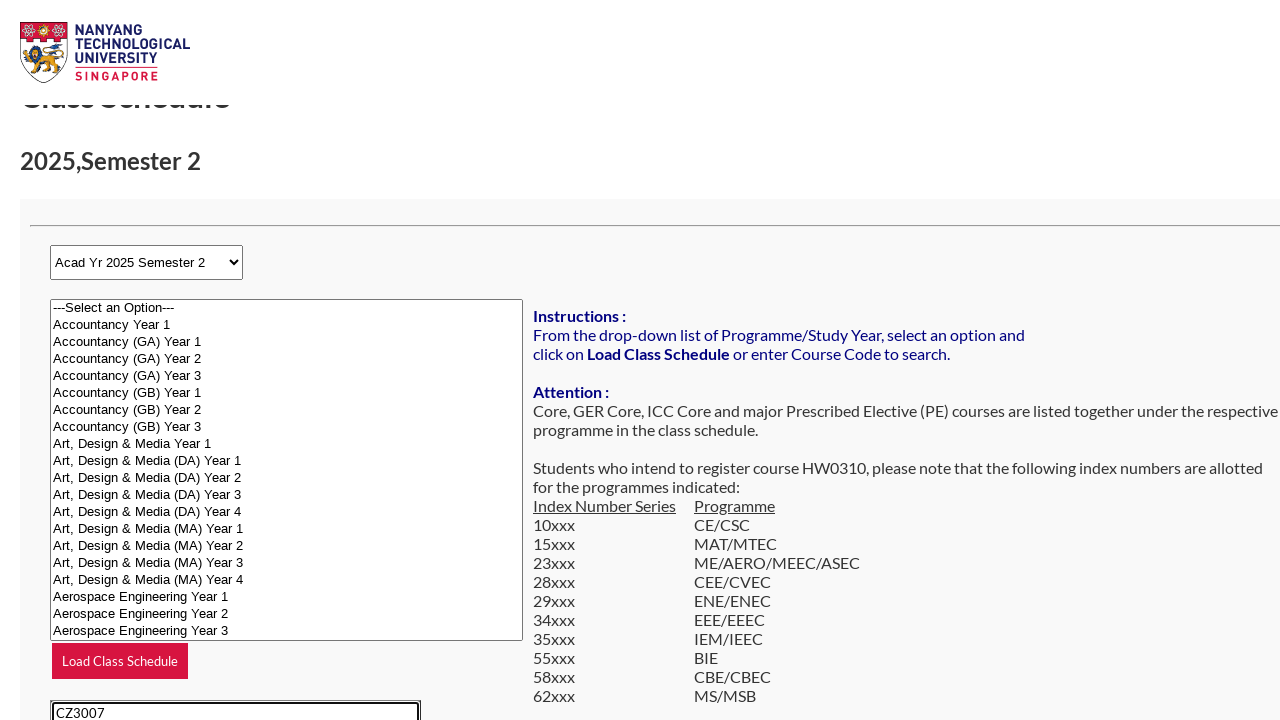

Selected Full-time course type at (82, 360) on input[name='r_search_type'][value='F']
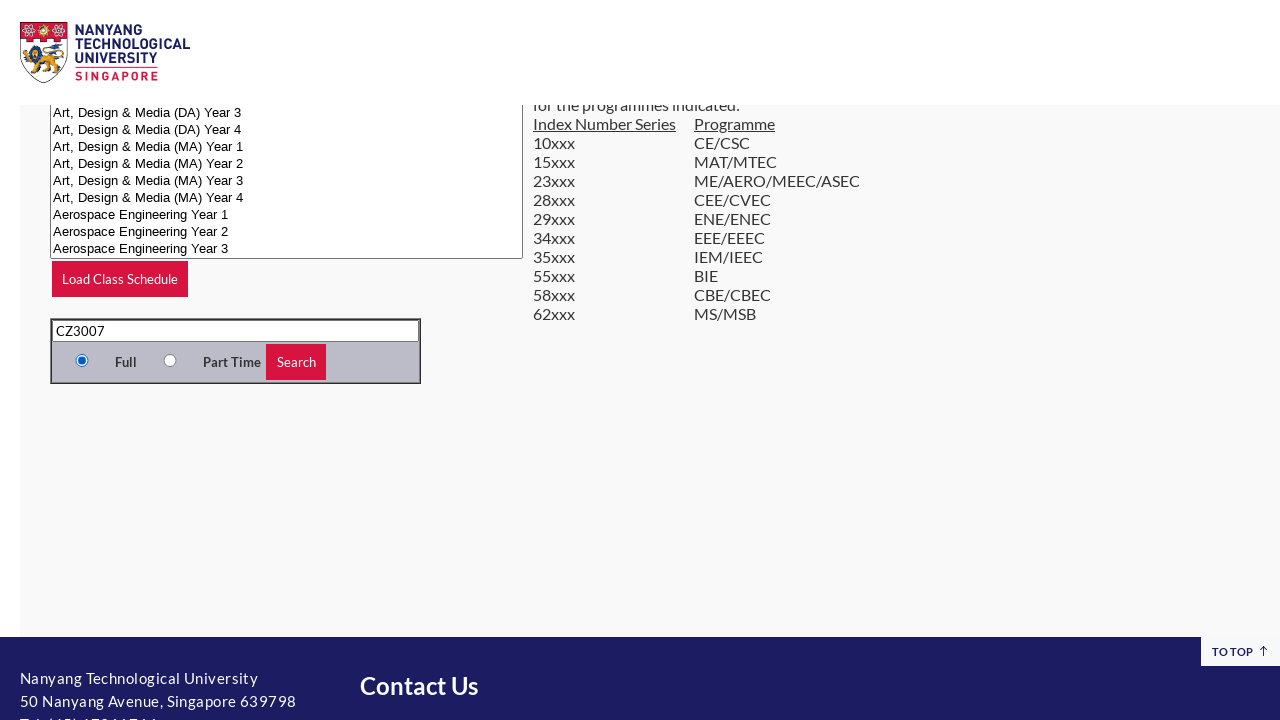

Clicked Search button to submit the form at (296, 362) on input[value='Search']
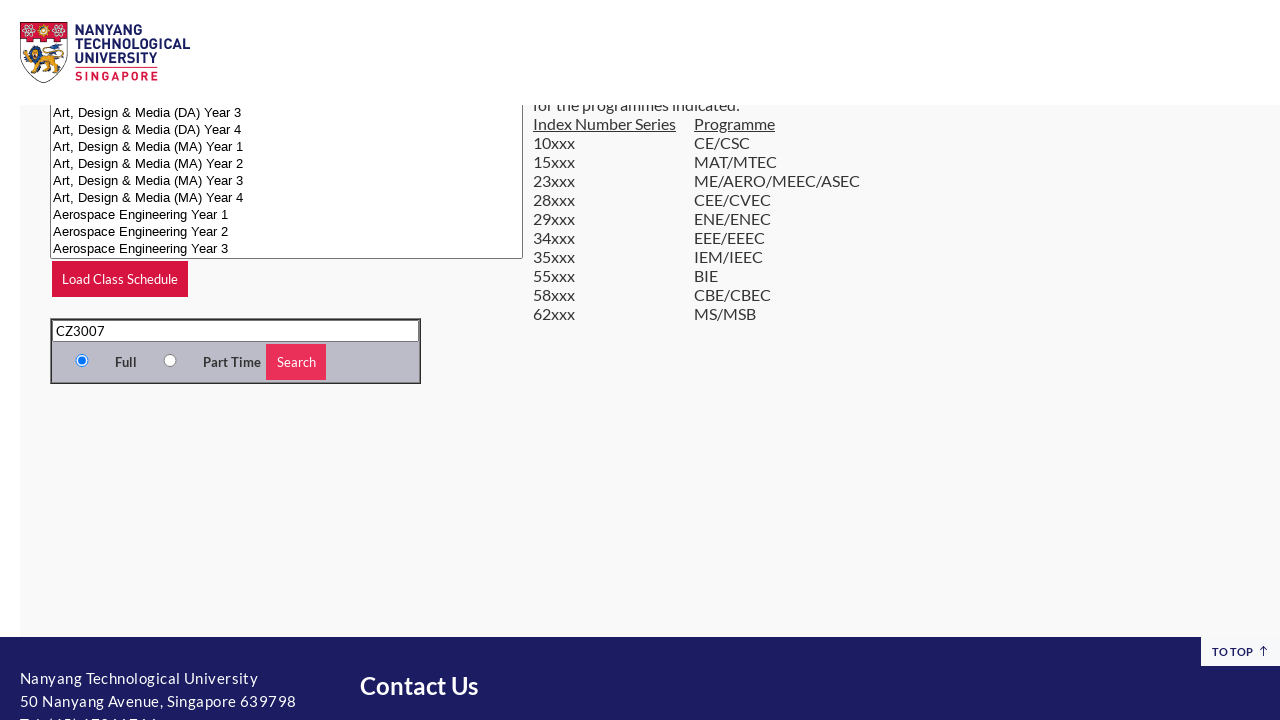

Course schedule search results loaded successfully
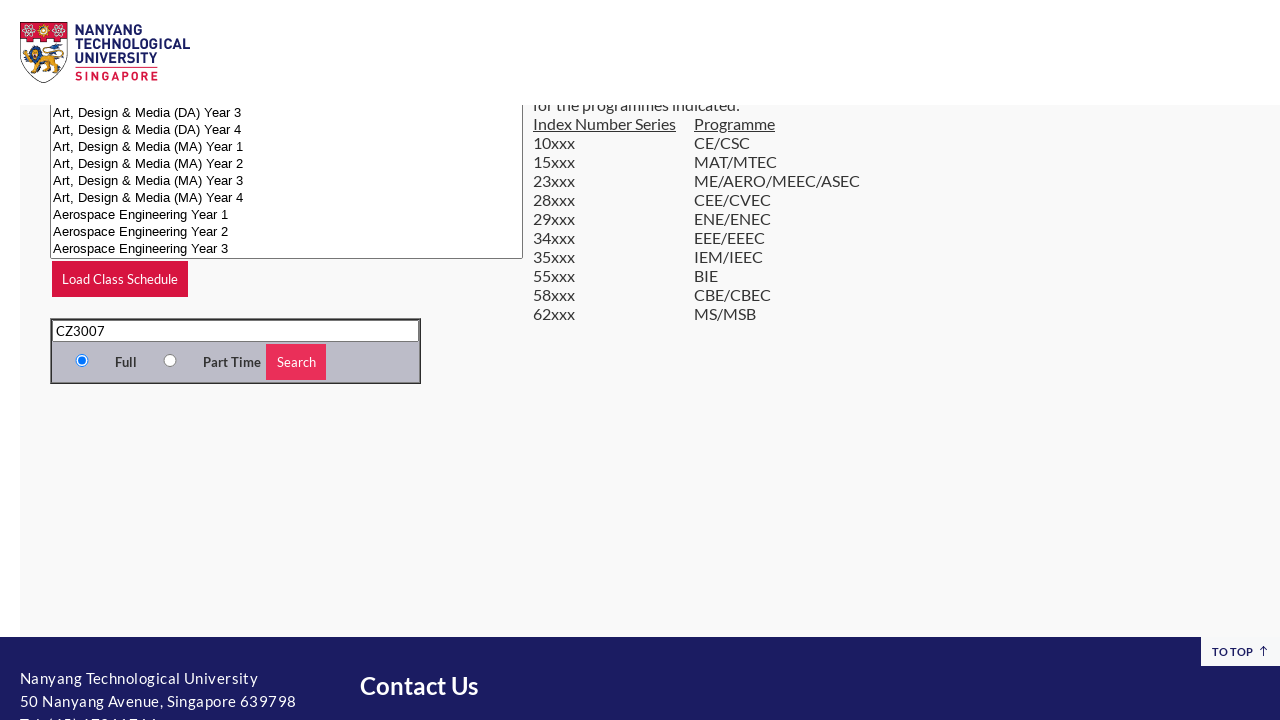

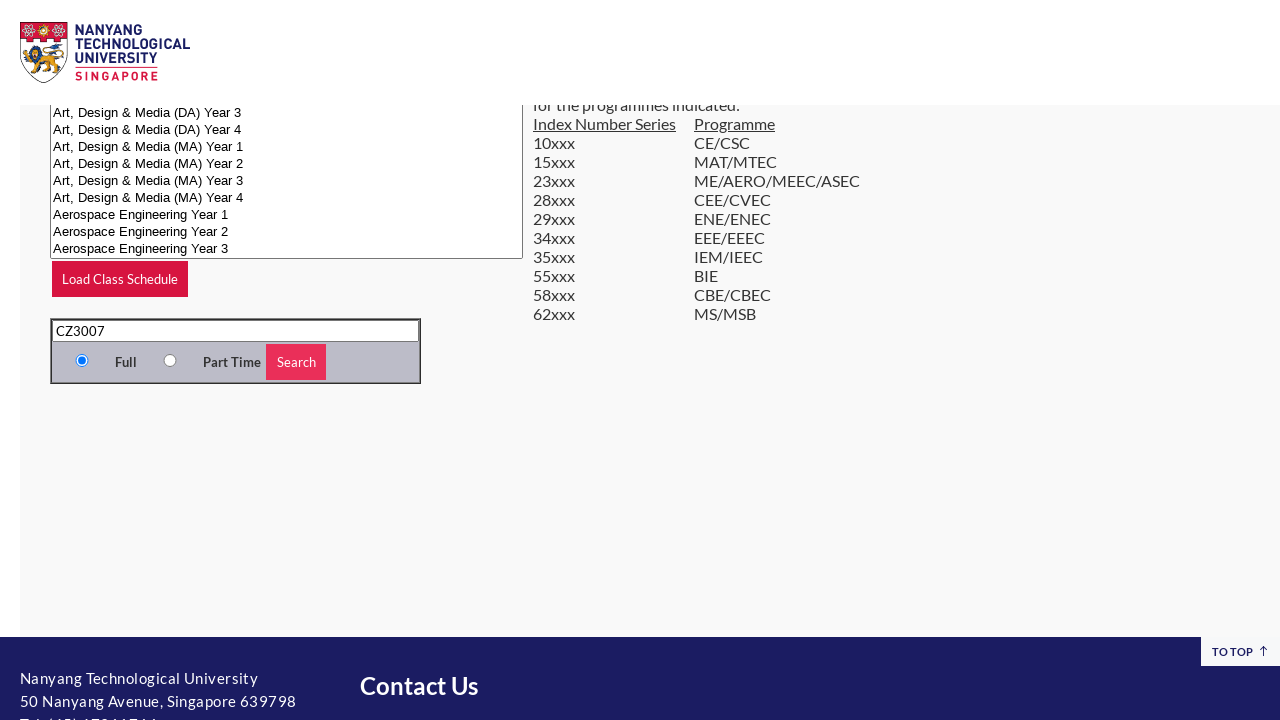